Tests radio button selection on Angular Material components demo page

Starting URL: https://material.angular.io/components/radio/examples

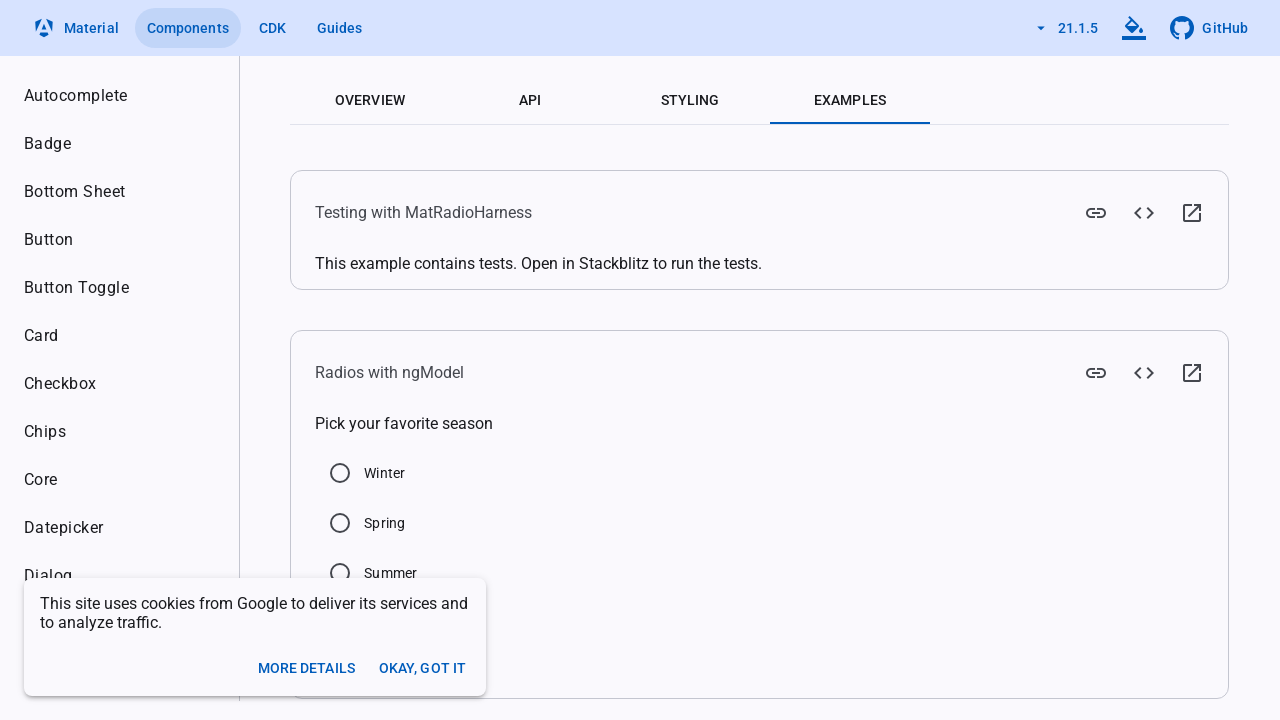

Checked if Summer radio button is already selected
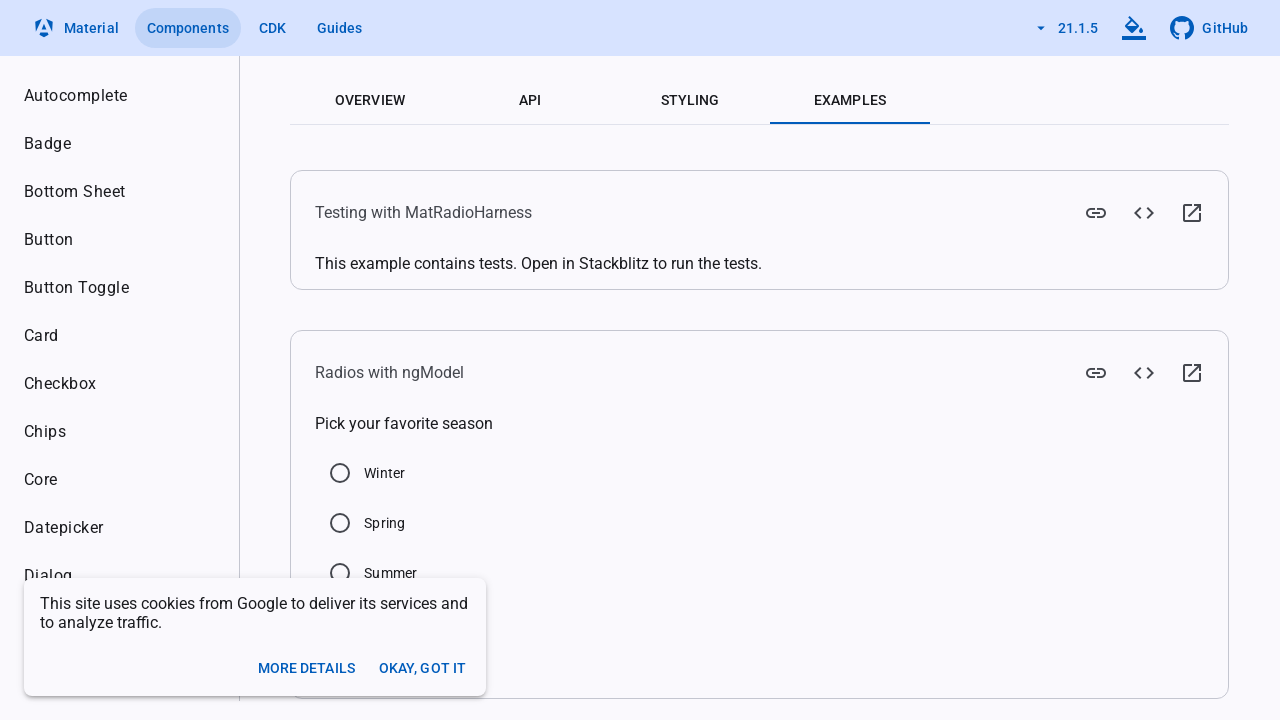

Clicked Summer radio button to select it at (340, 573) on input[value='Summer']
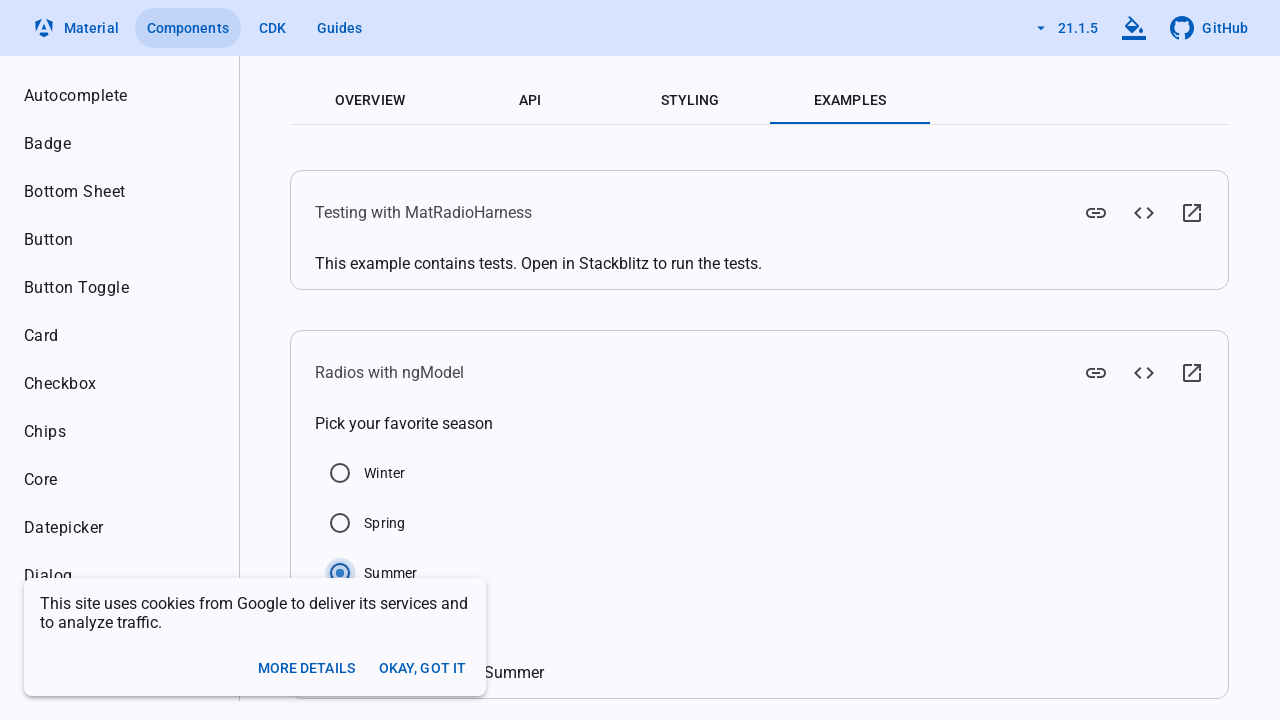

Verified that Summer radio button is selected
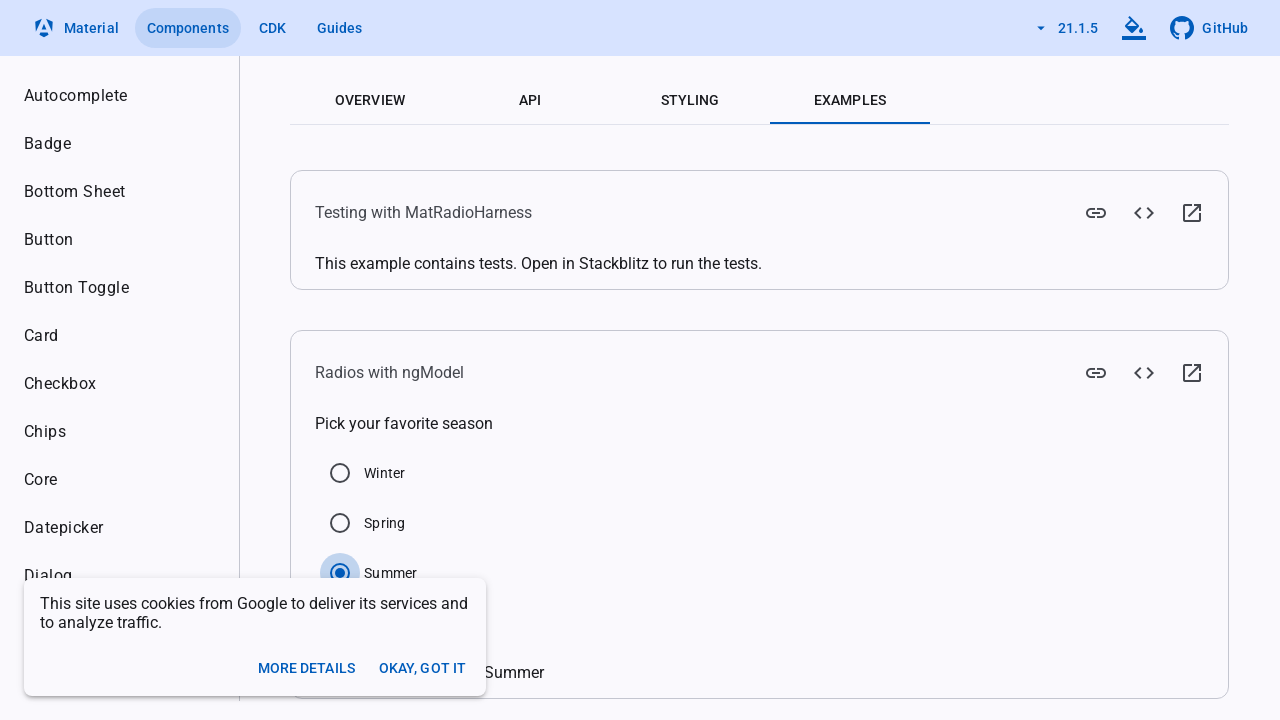

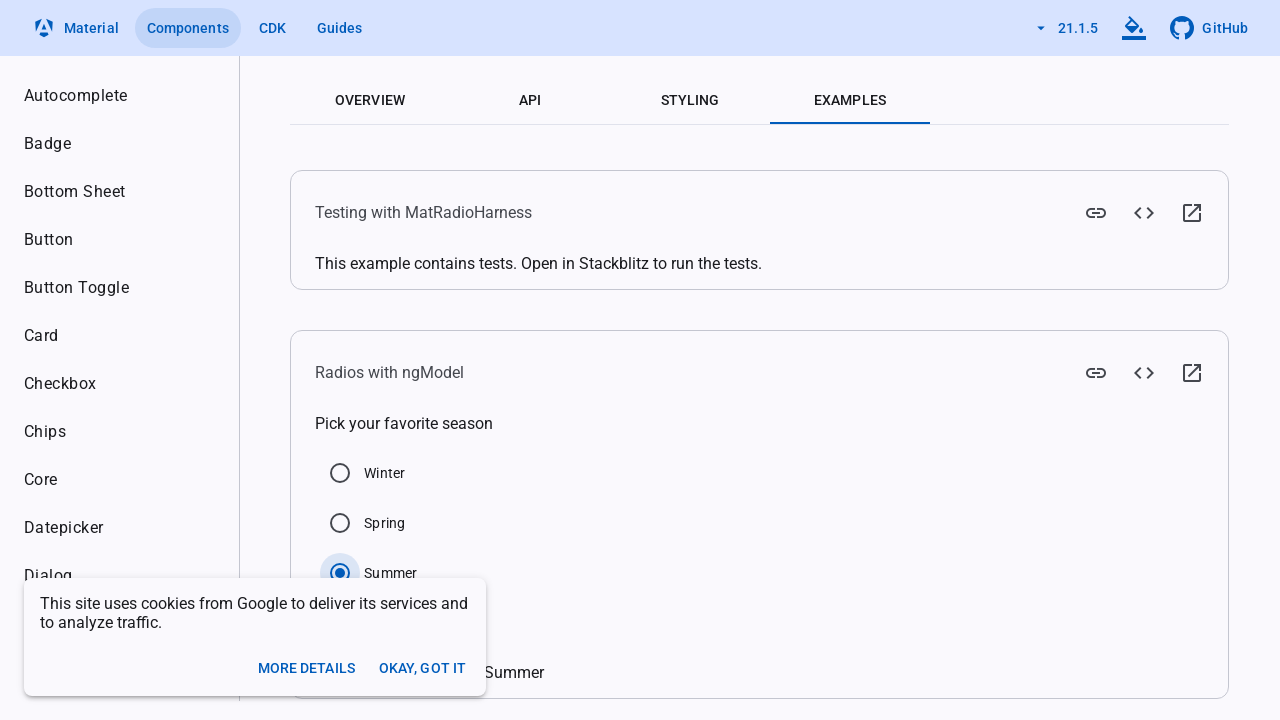